Tests drag and drop functionality by dragging an element from source to target on jQuery UI demo page

Starting URL: https://jqueryui.com/droppable/

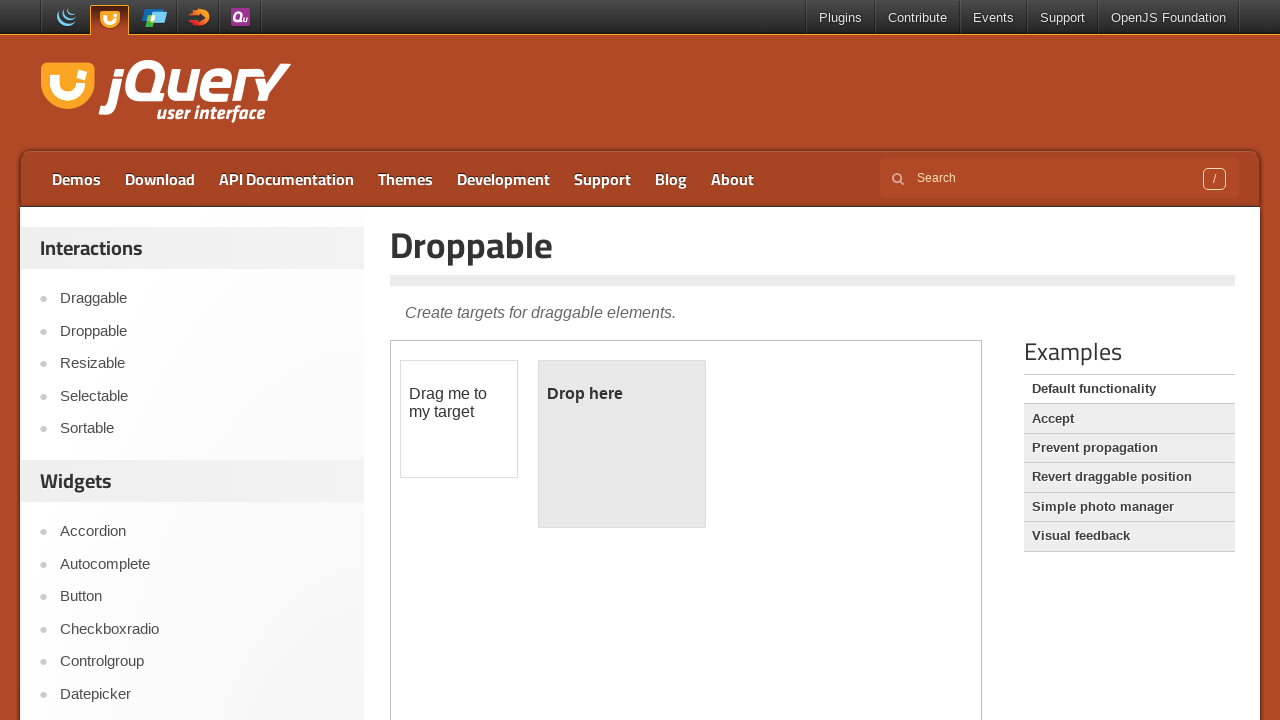

Navigated to jQuery UI droppable demo page
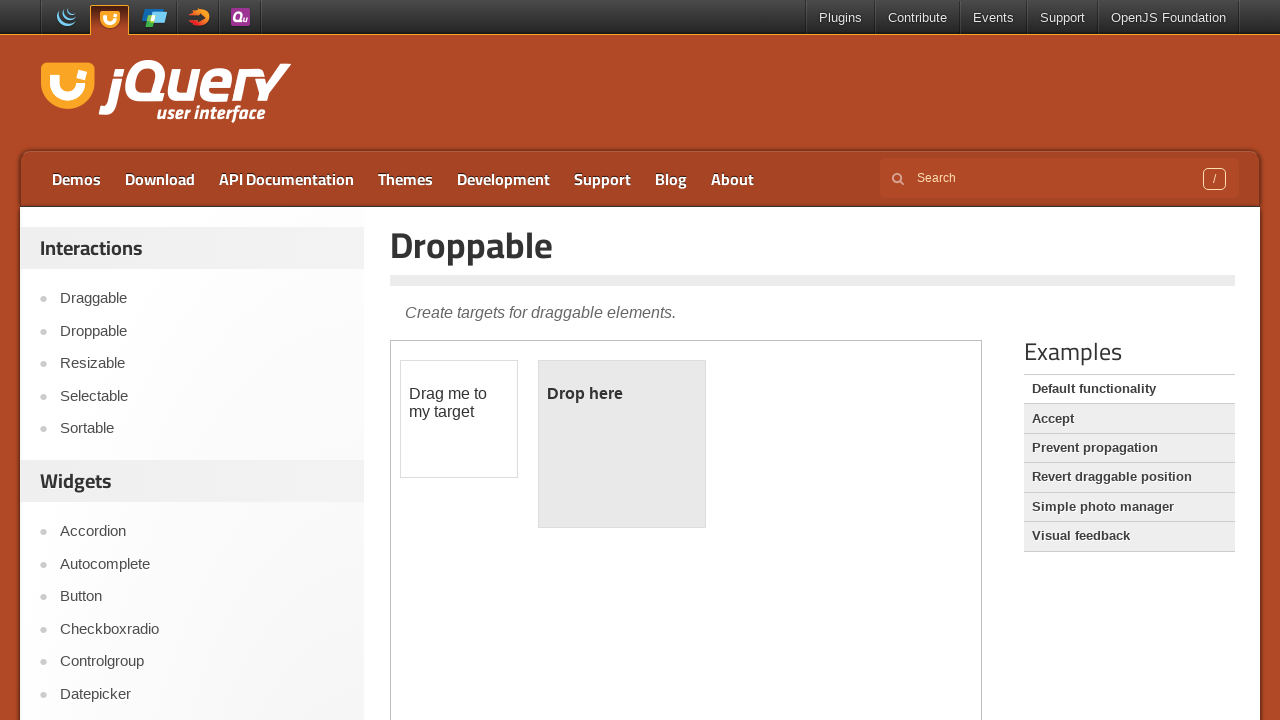

Located demo iframe
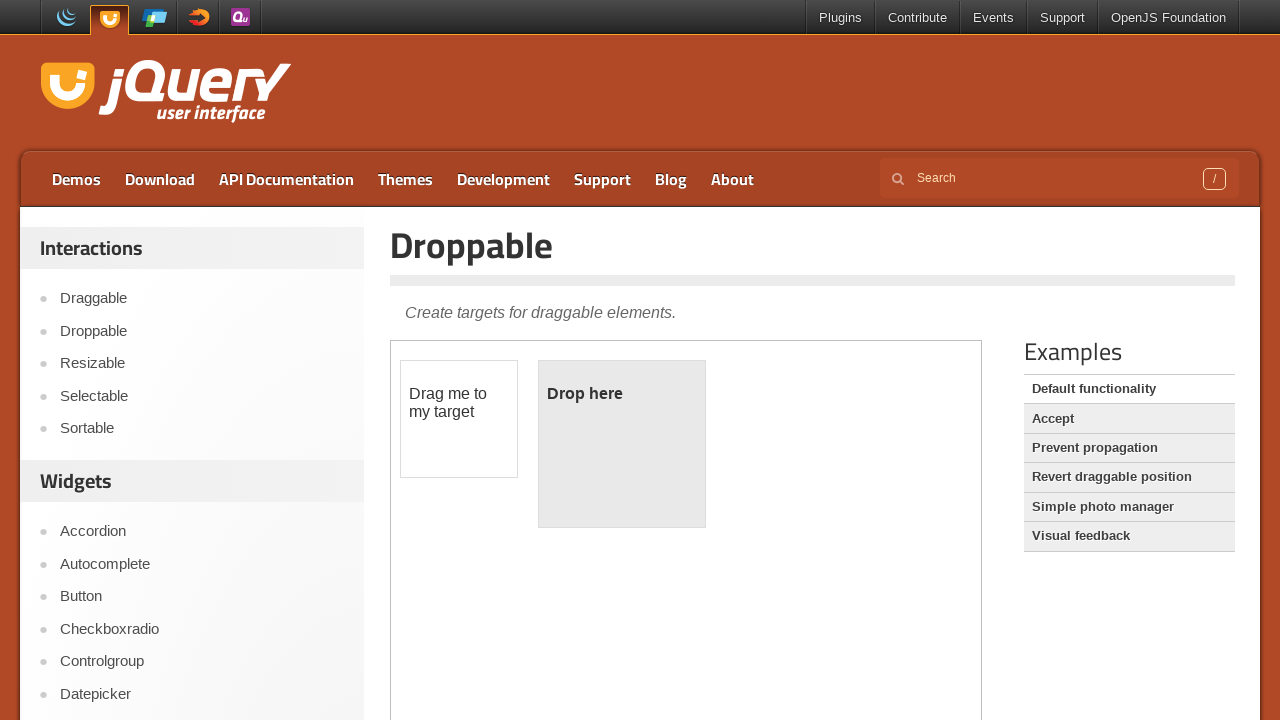

Located draggable element
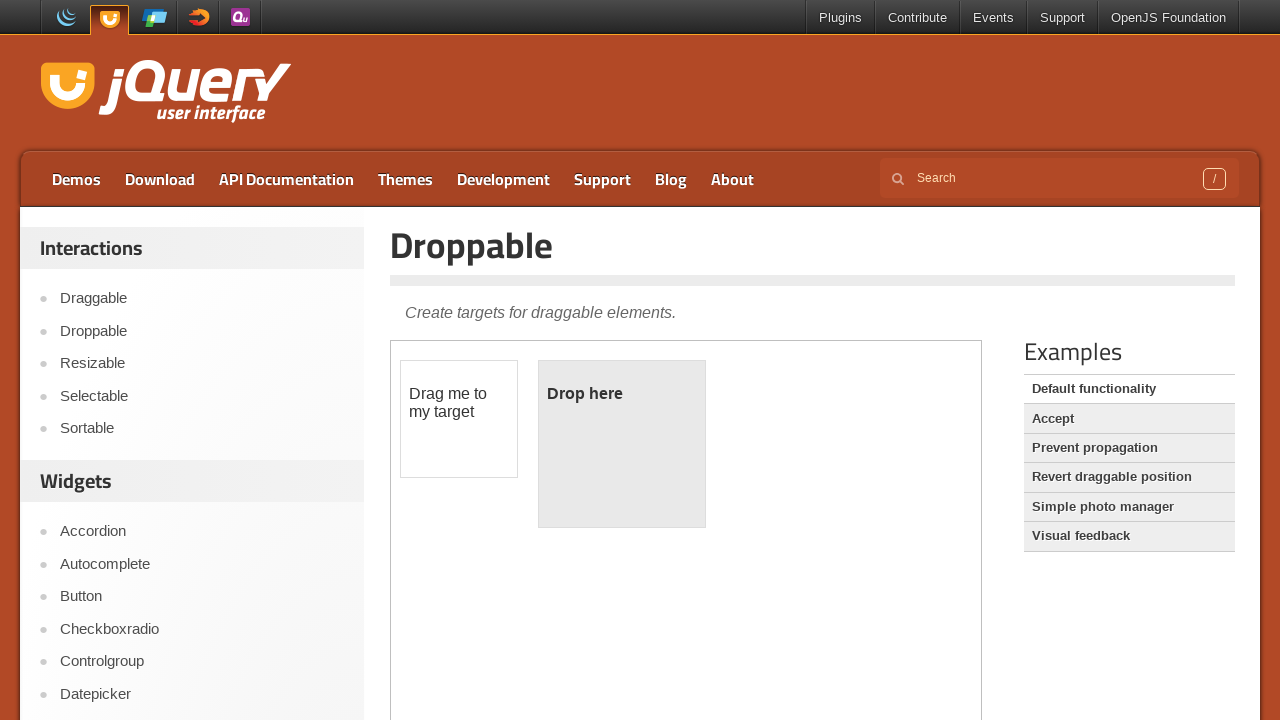

Located droppable element
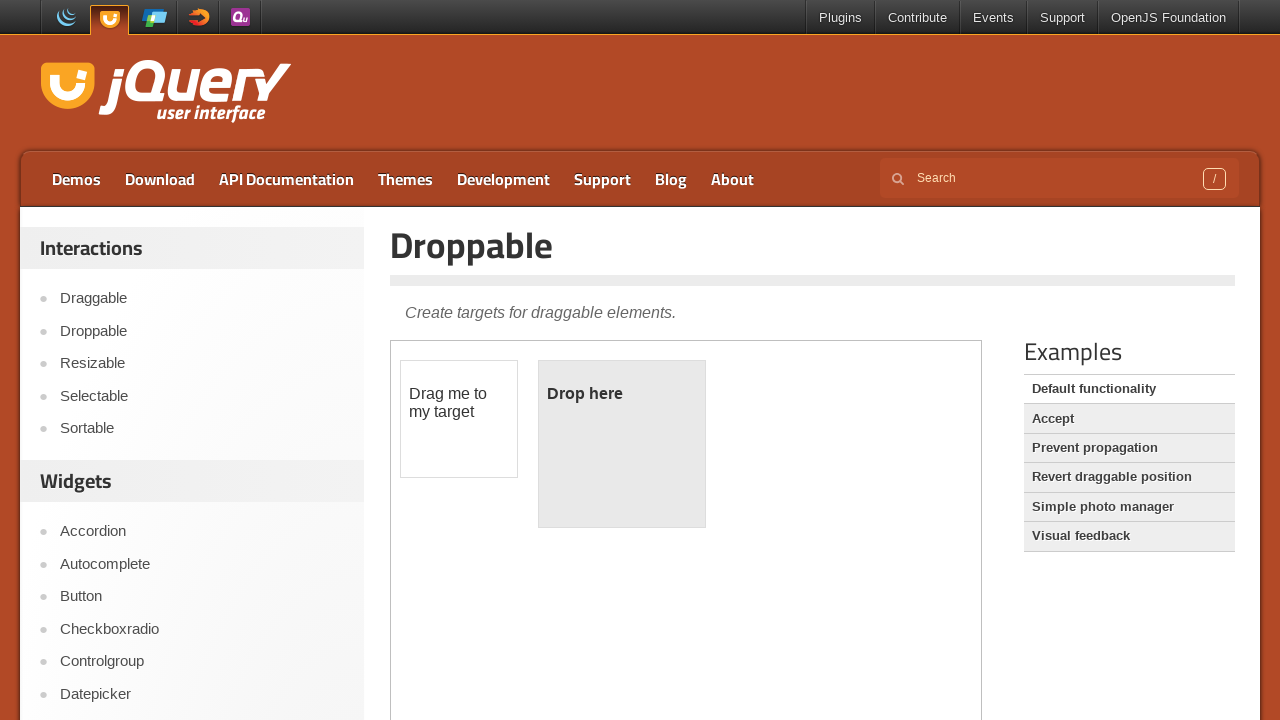

Dragged element from source to target - drag and drop operation completed at (622, 444)
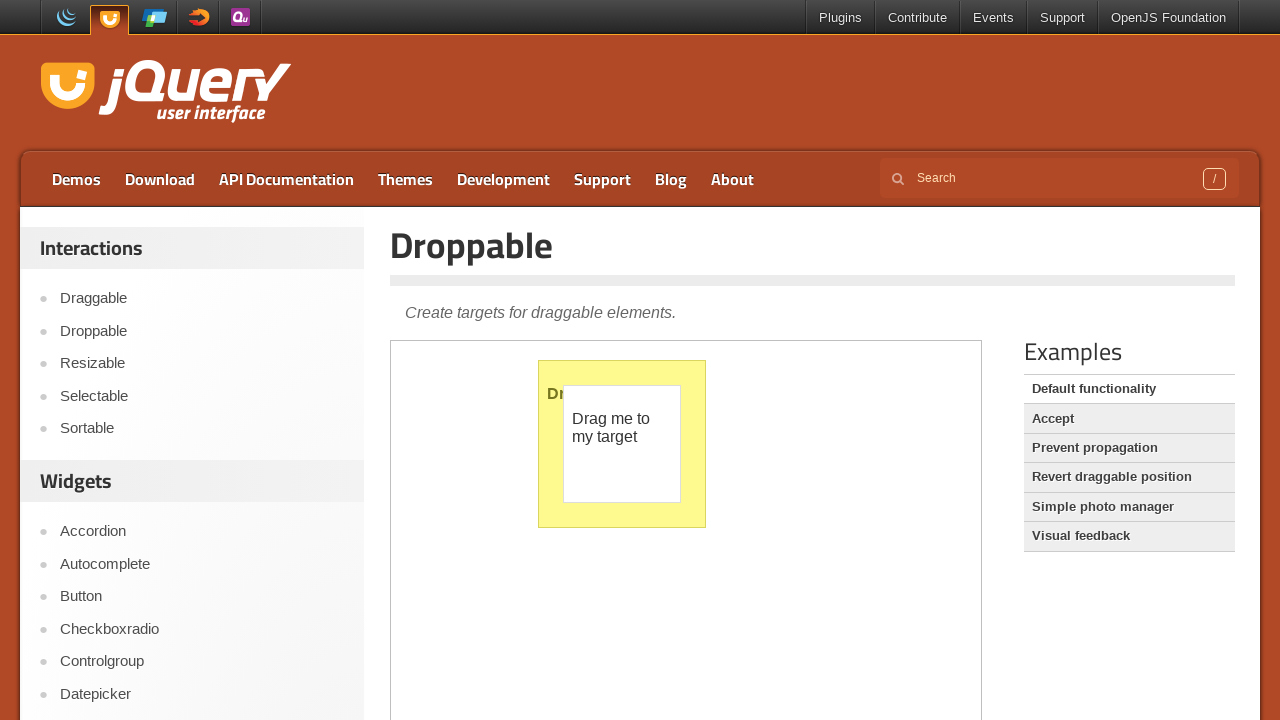

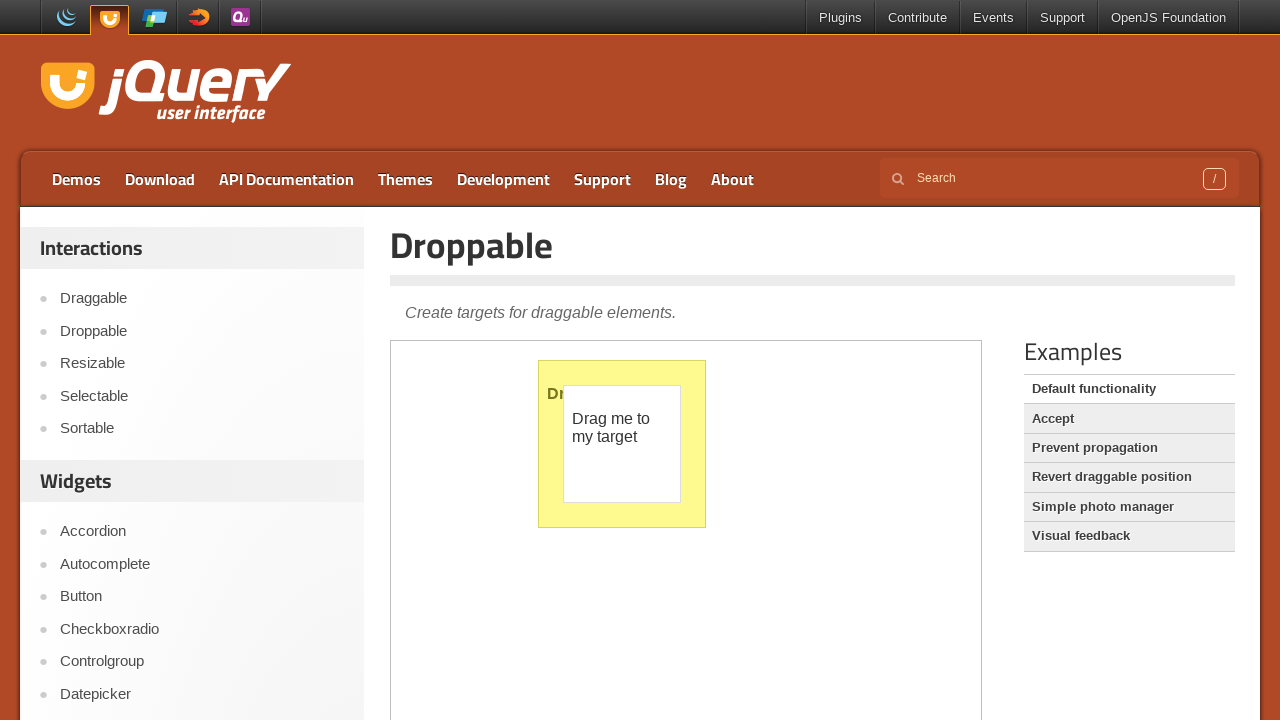